Tests dynamic loading functionality by clicking a start button and verifying that "Hello World!" text appears after loading completes

Starting URL: https://the-internet.herokuapp.com/dynamic_loading/1

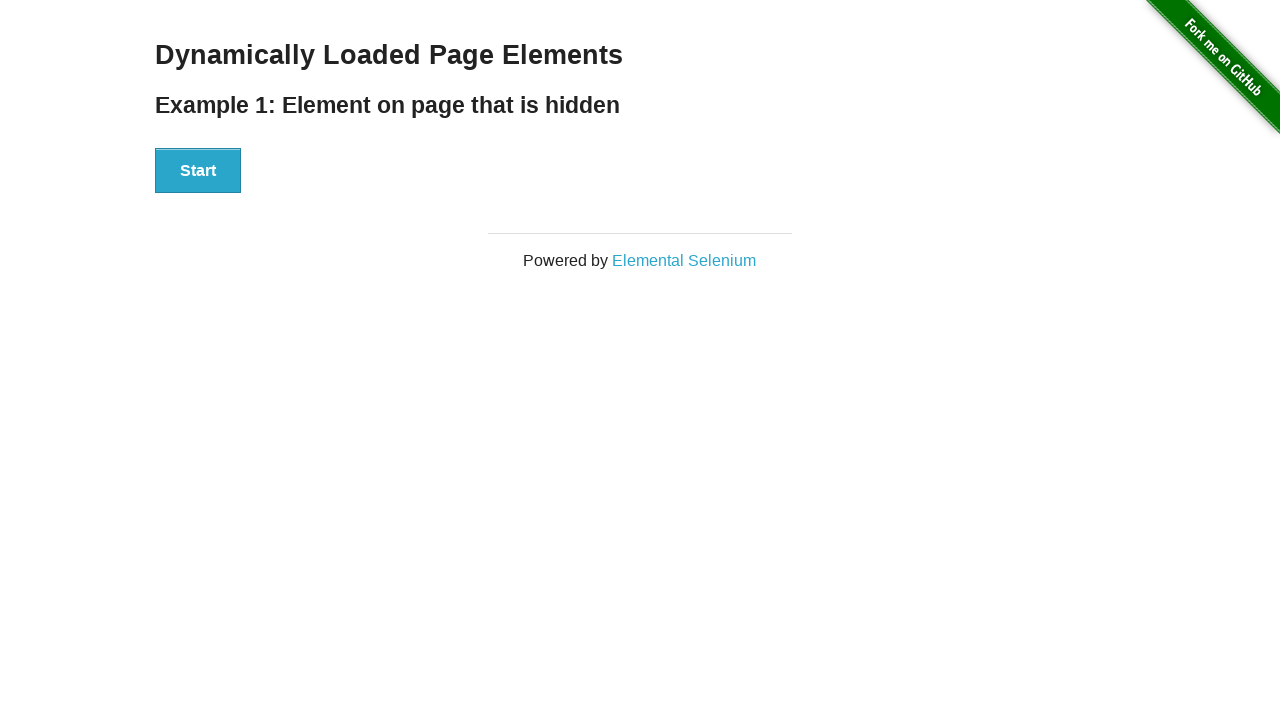

Navigated to dynamic loading test page
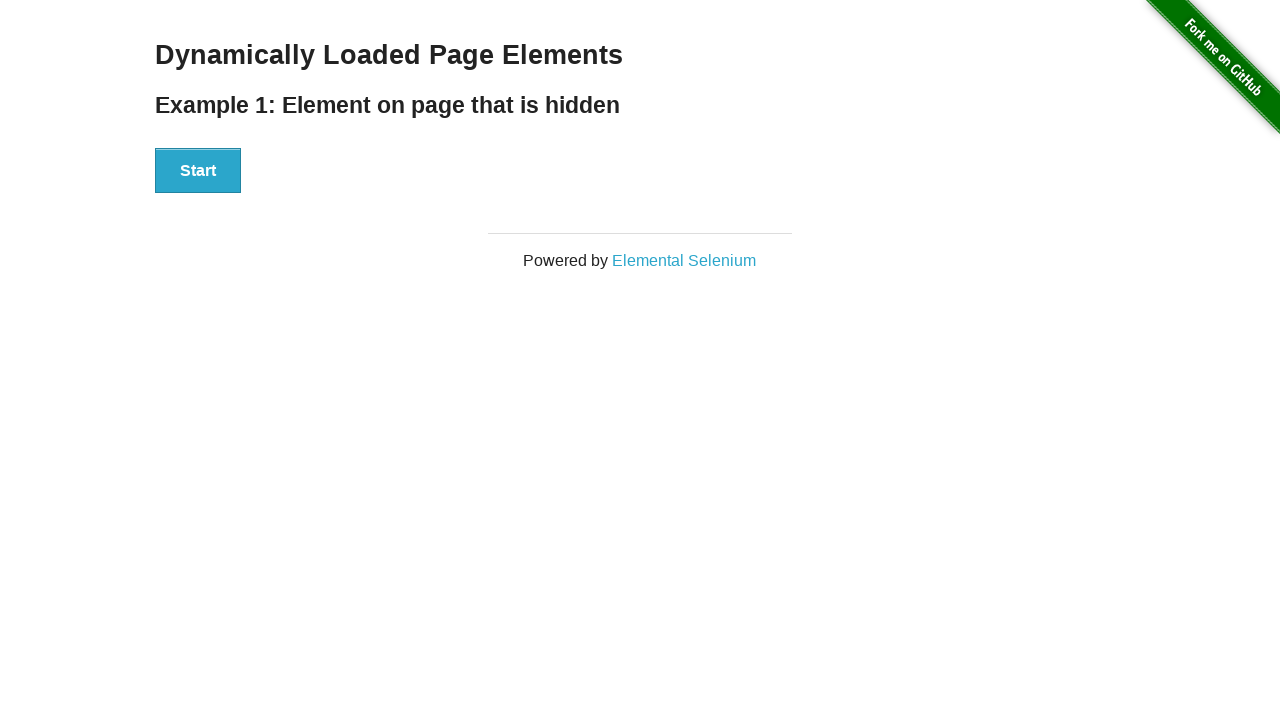

Clicked start button to trigger dynamic loading at (198, 171) on xpath=//div[@id='start']//button
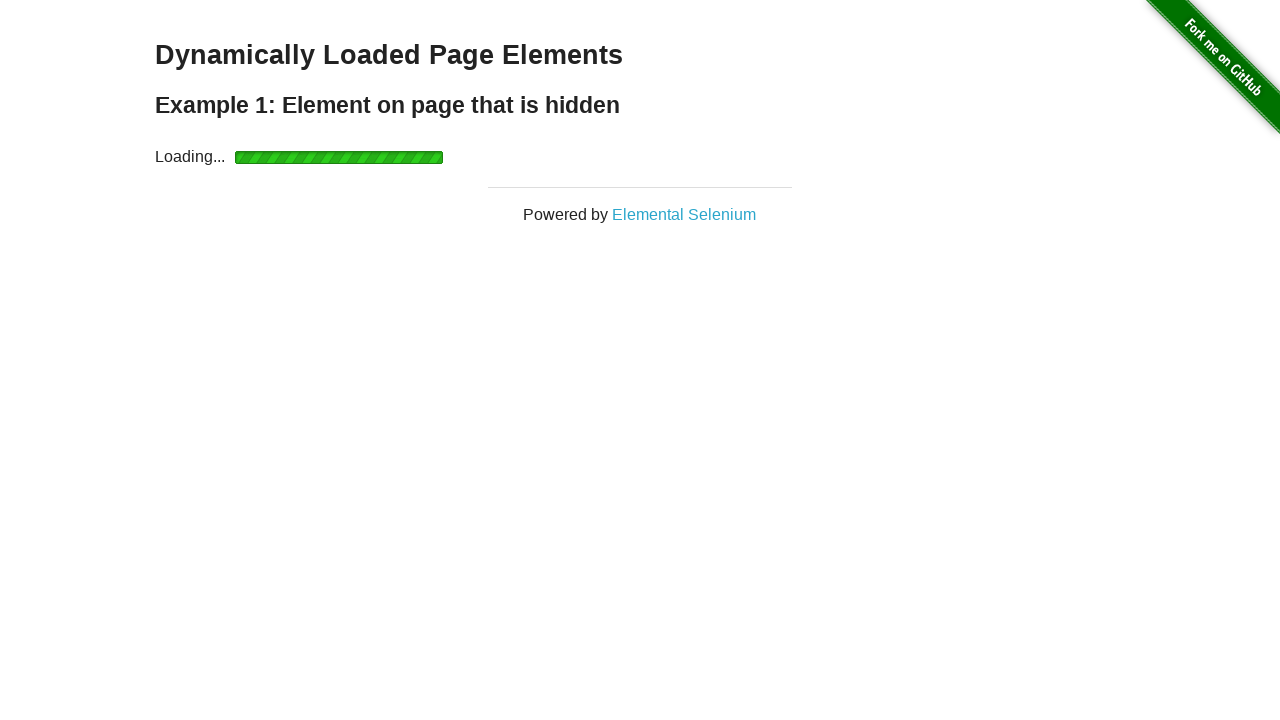

Hello World! text became visible after loading completed
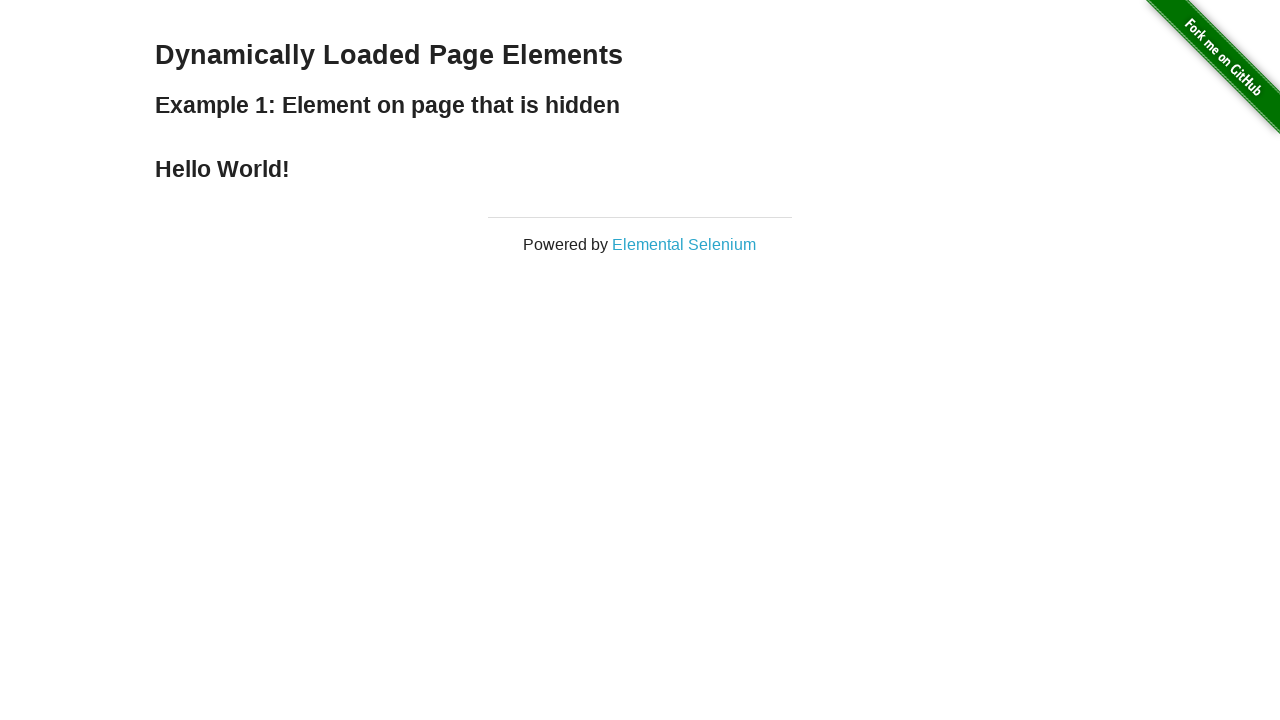

Located Hello World! element
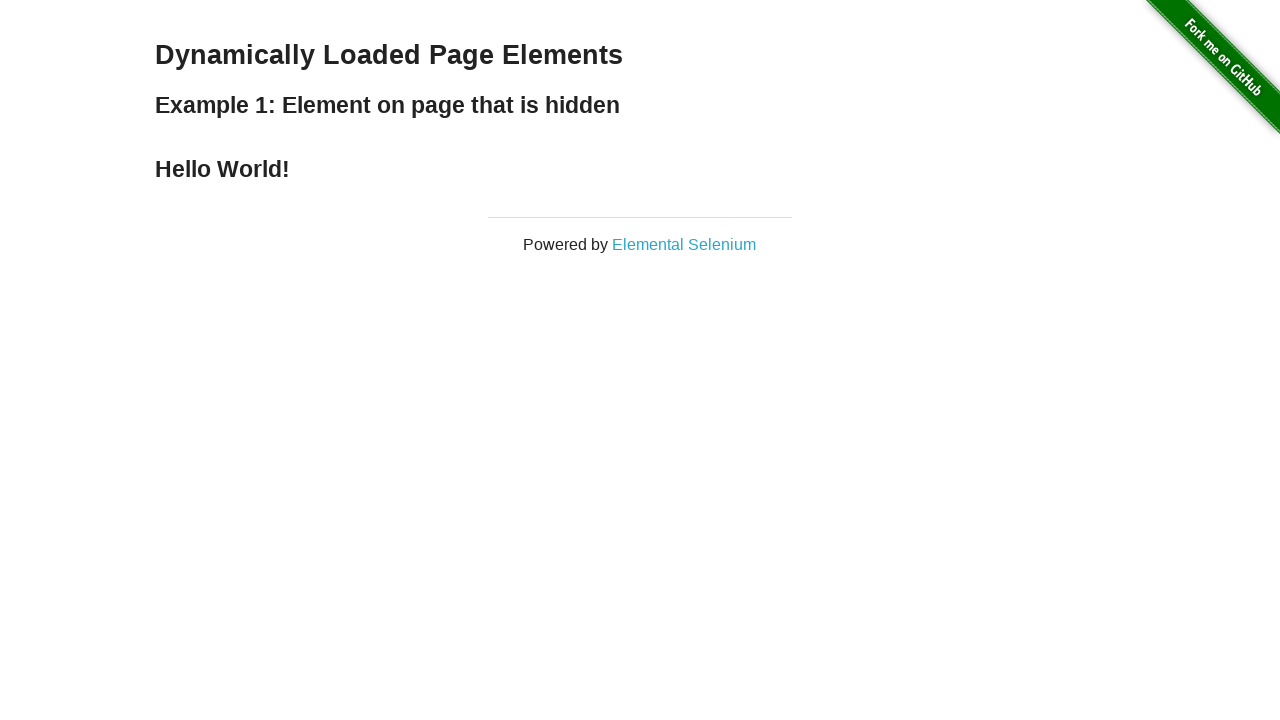

Verified that element contains exact text 'Hello World!'
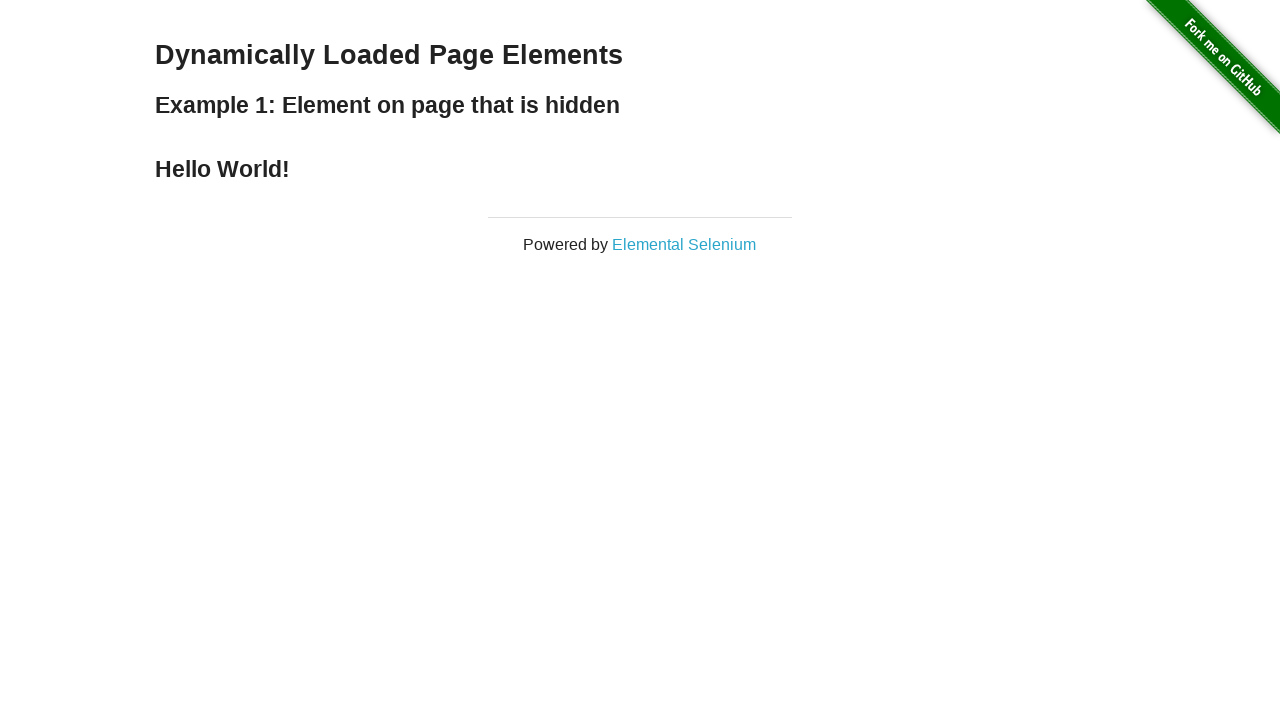

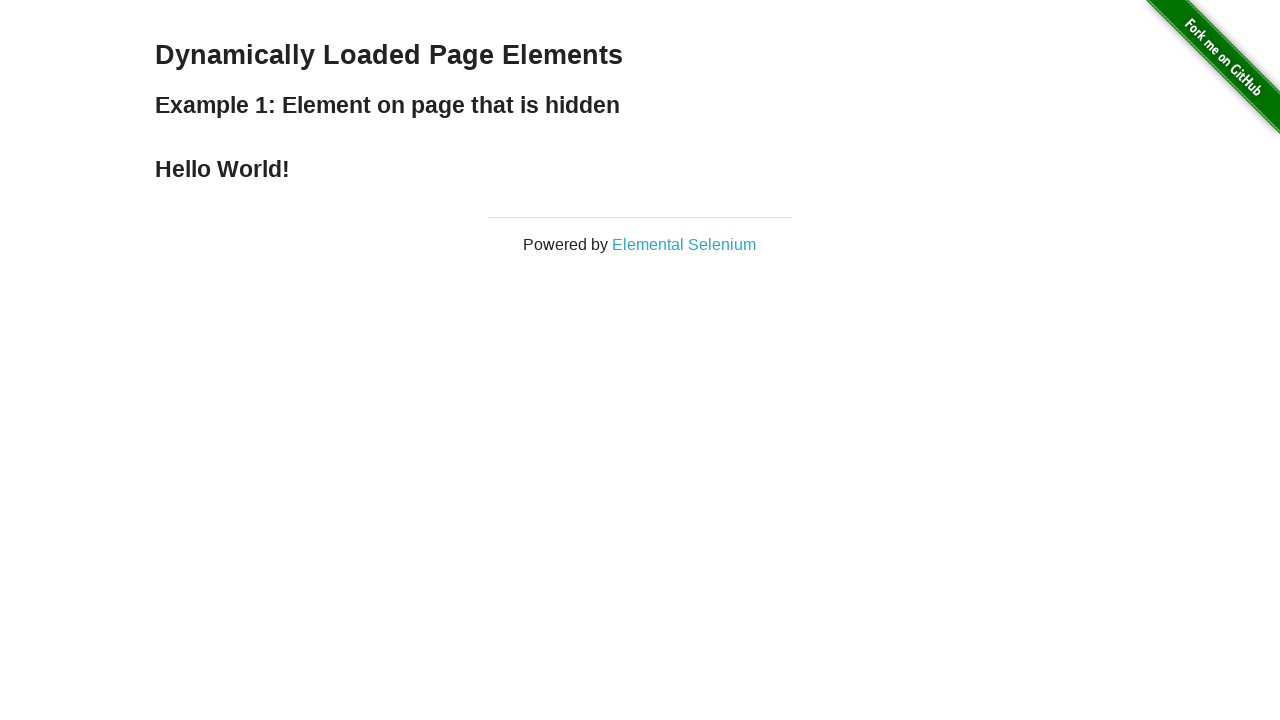